Tests dropdown selection functionality by selecting options using different methods (index, value, and visible text) and verifying the dropdown contents

Starting URL: https://the-internet.herokuapp.com/dropdown

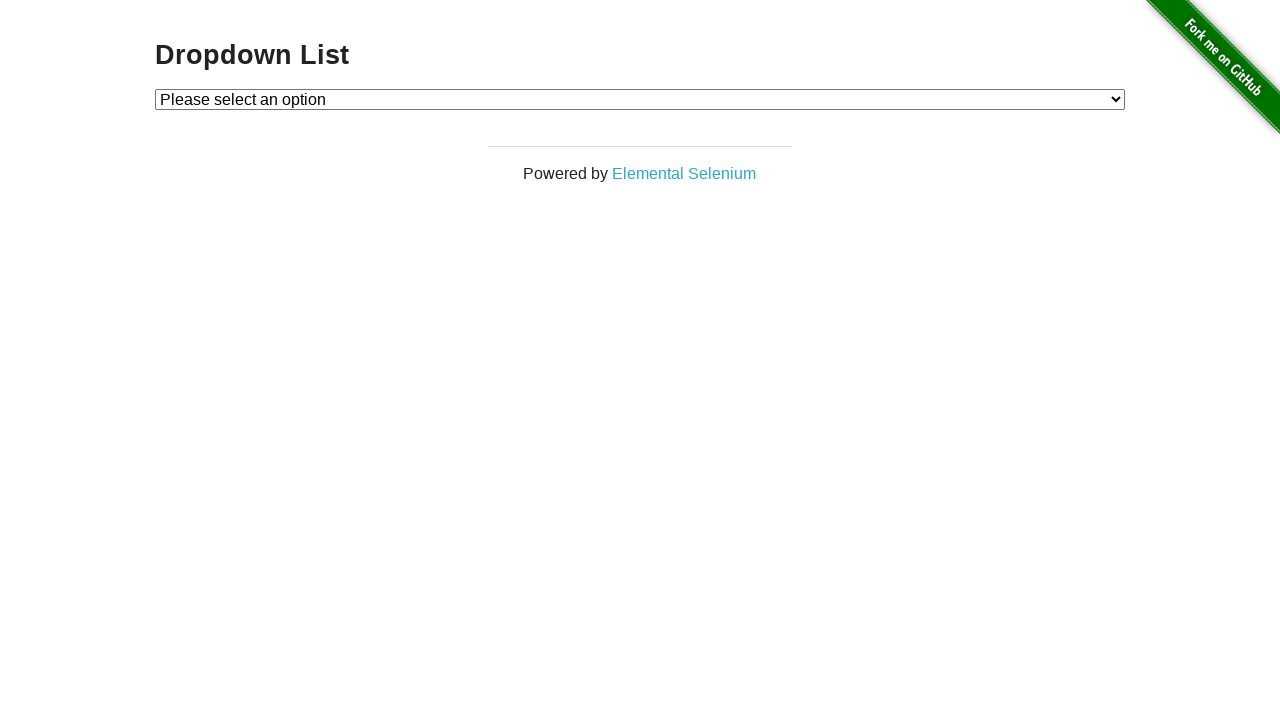

Located dropdown element with id 'dropdown'
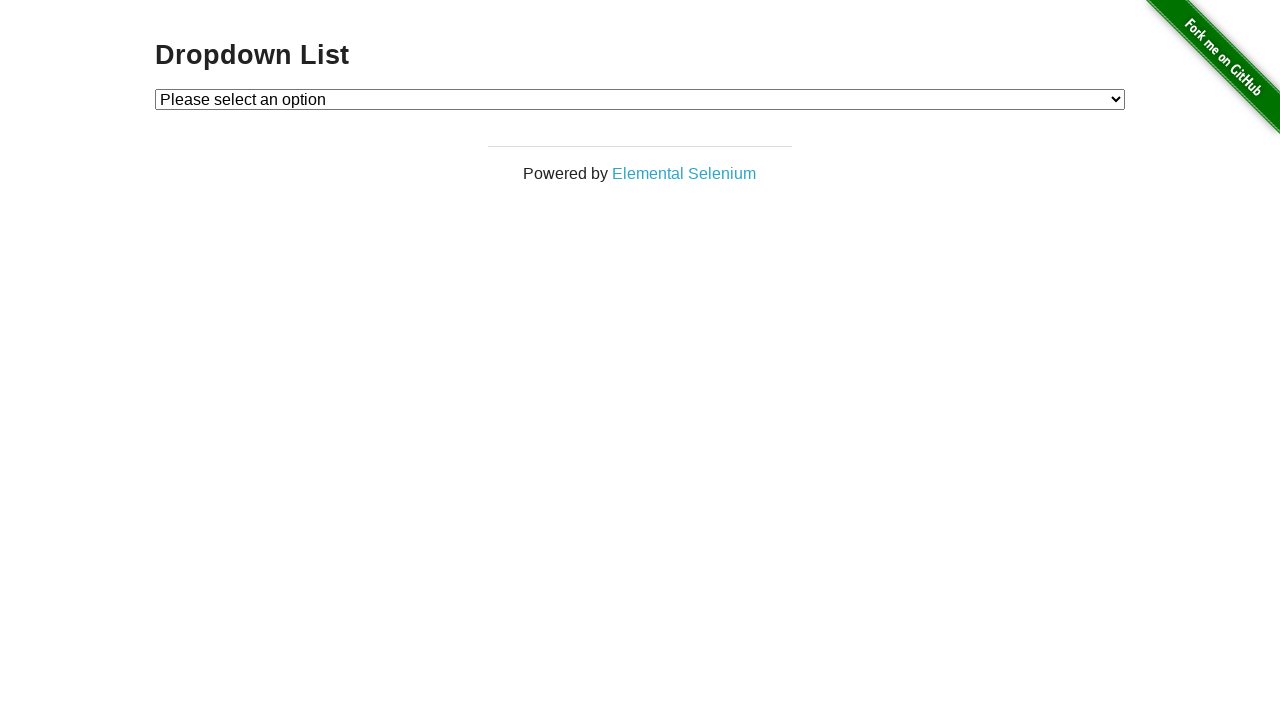

Selected Option 1 by index 1 on select#dropdown
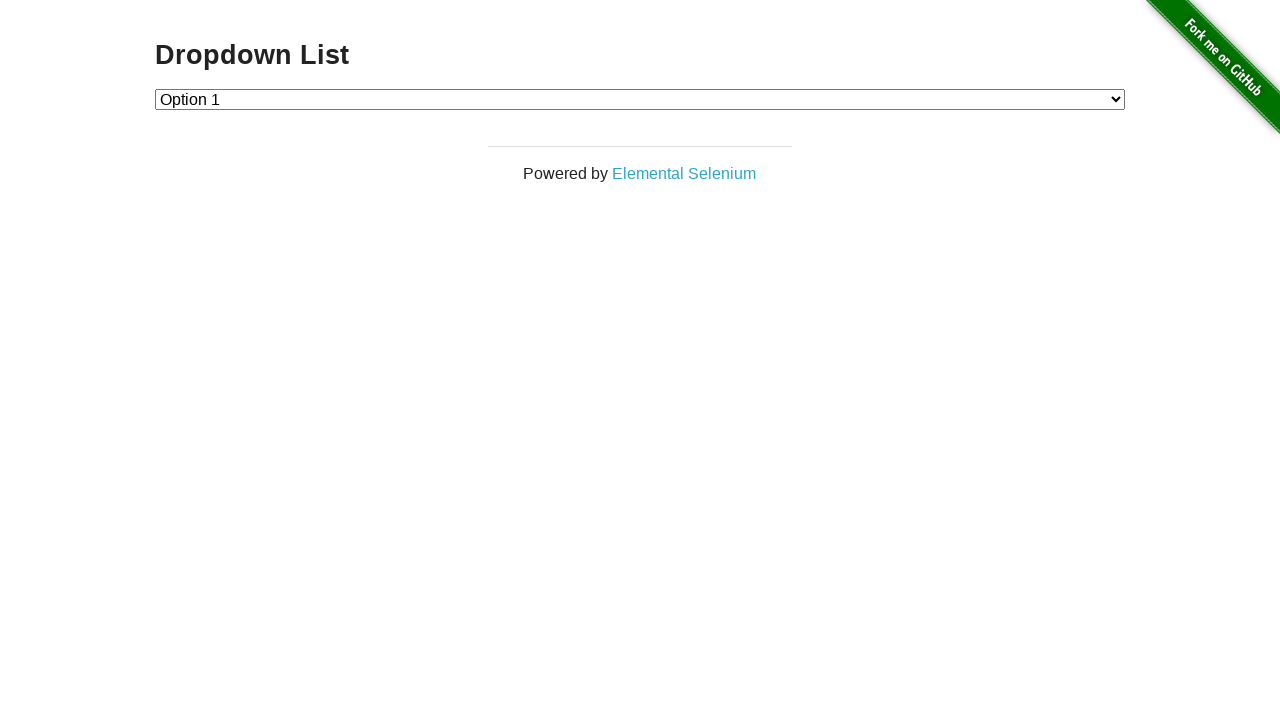

Selected Option 2 by value '2' on select#dropdown
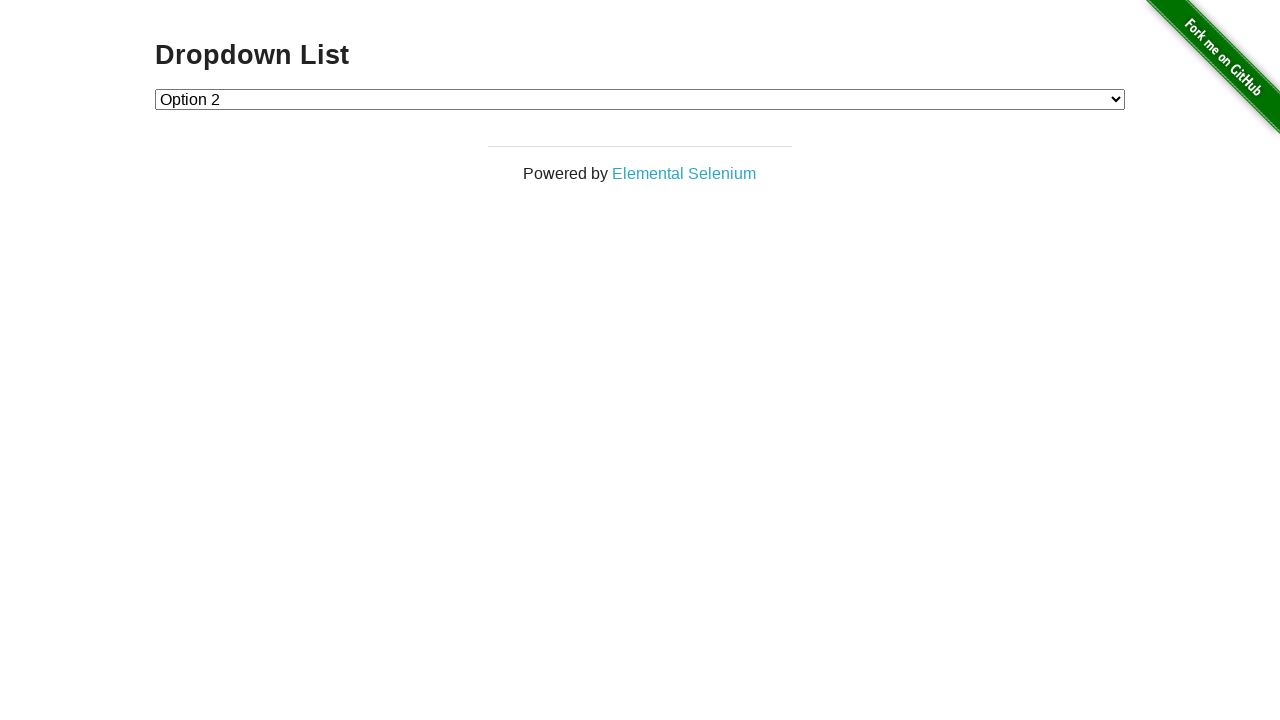

Selected Option 1 by visible text label on select#dropdown
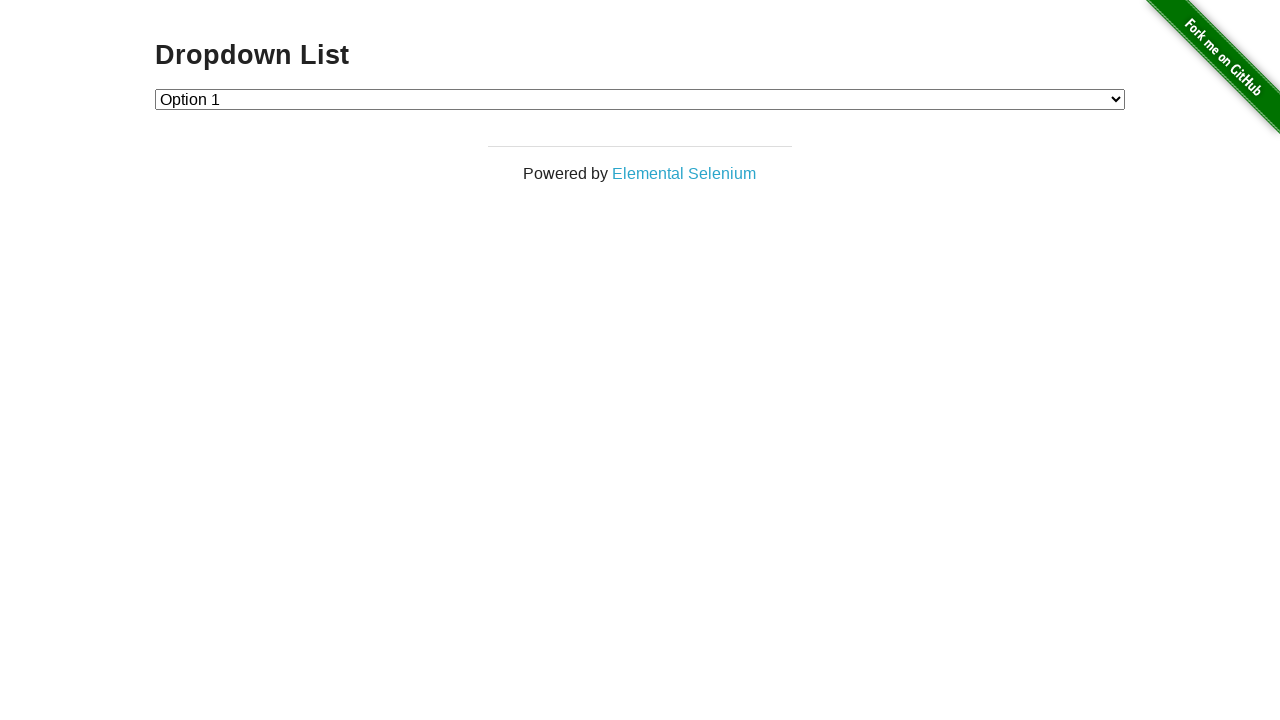

Retrieved all options from dropdown
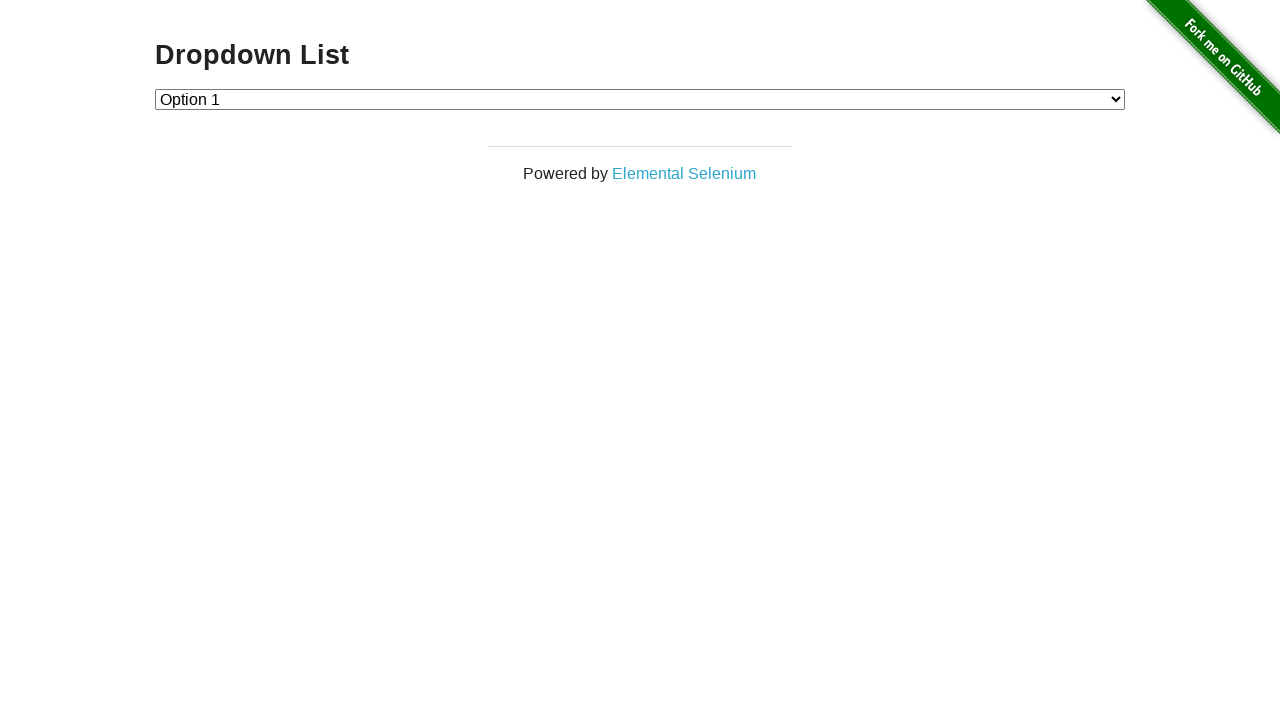

Counted dropdown options: 3 items total
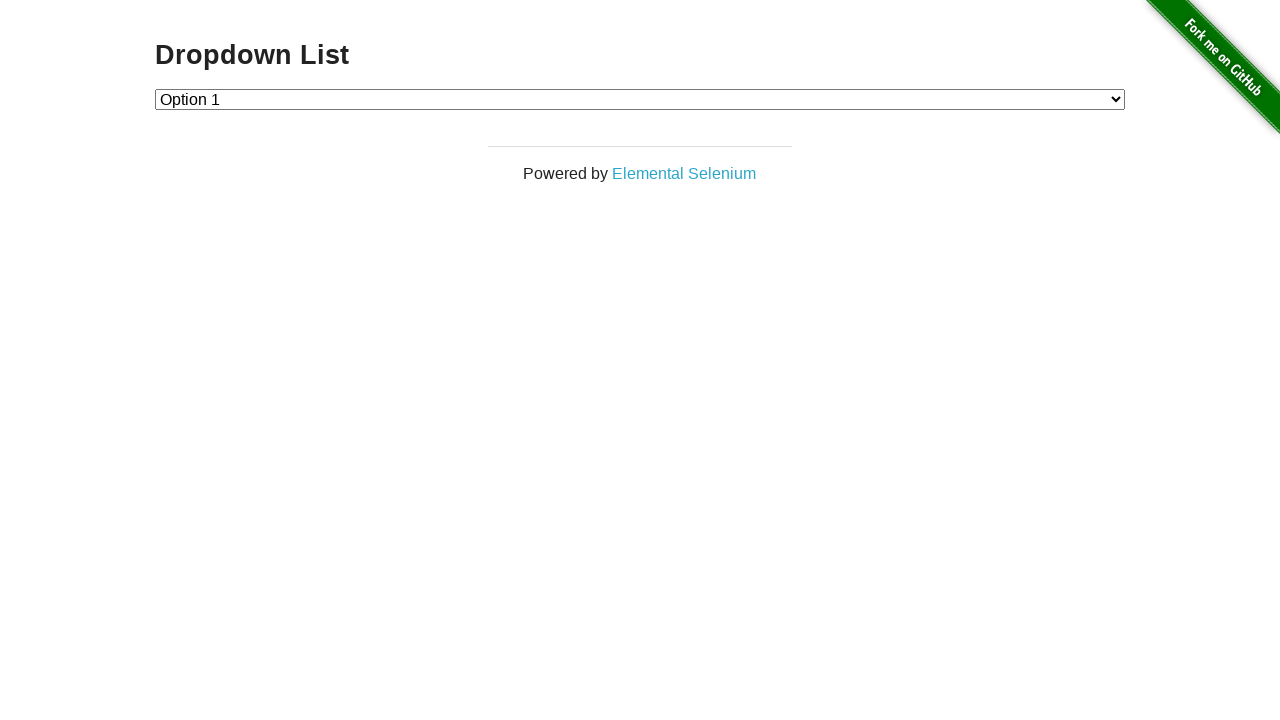

Dropdown size mismatch: expected 4 but found 3
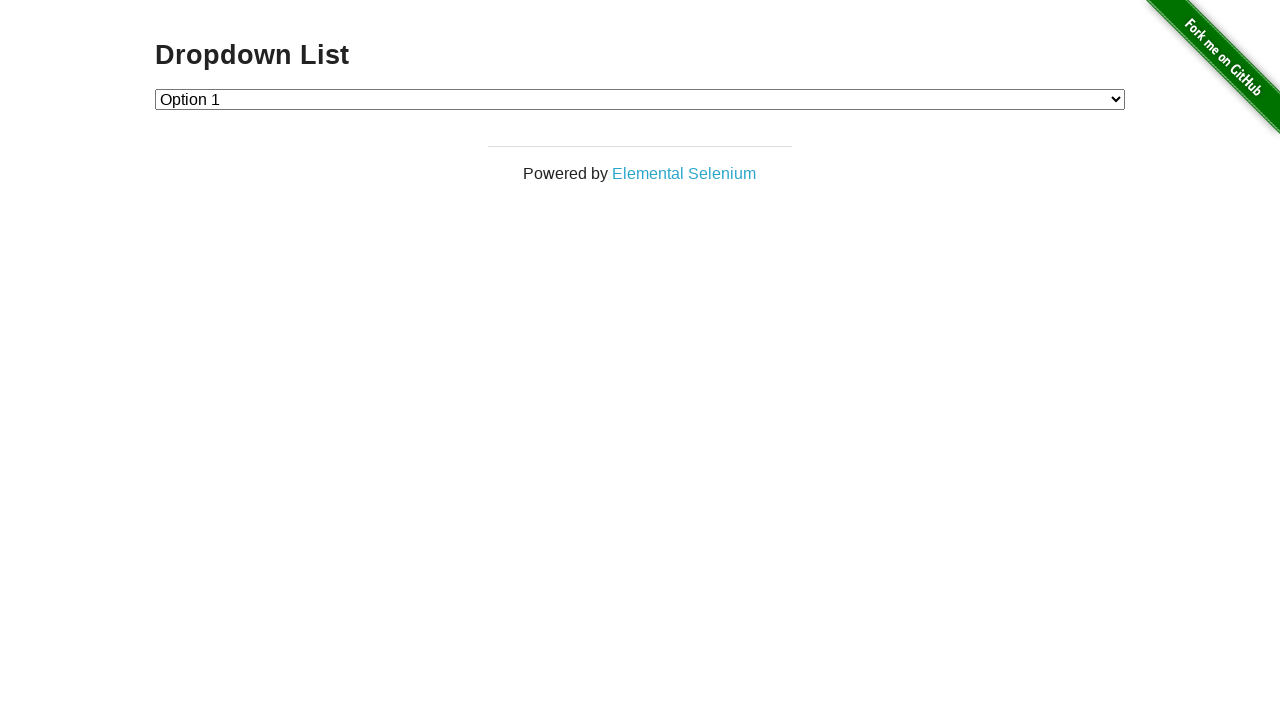

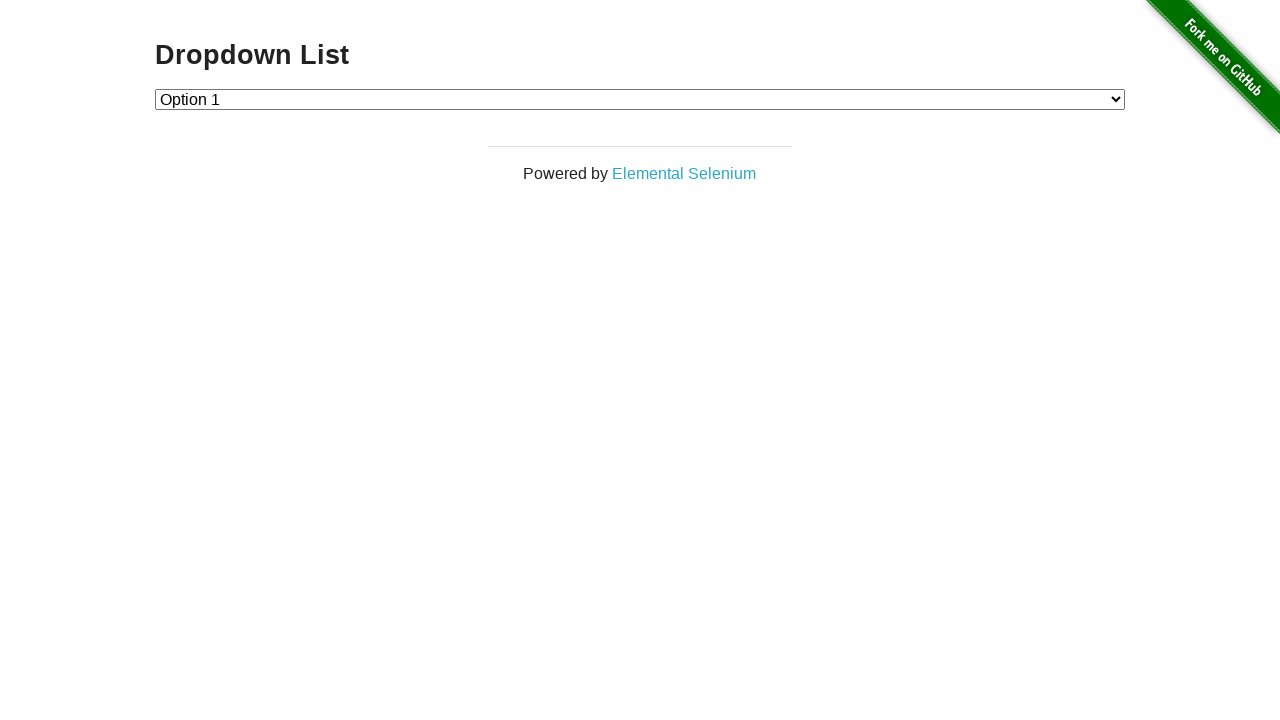